Tests that the OpenCart logo image element is present on the homepage by locating it via its src attribute and attempting to retrieve its text content.

Starting URL: https://naveenautomationlabs.com/opencart/

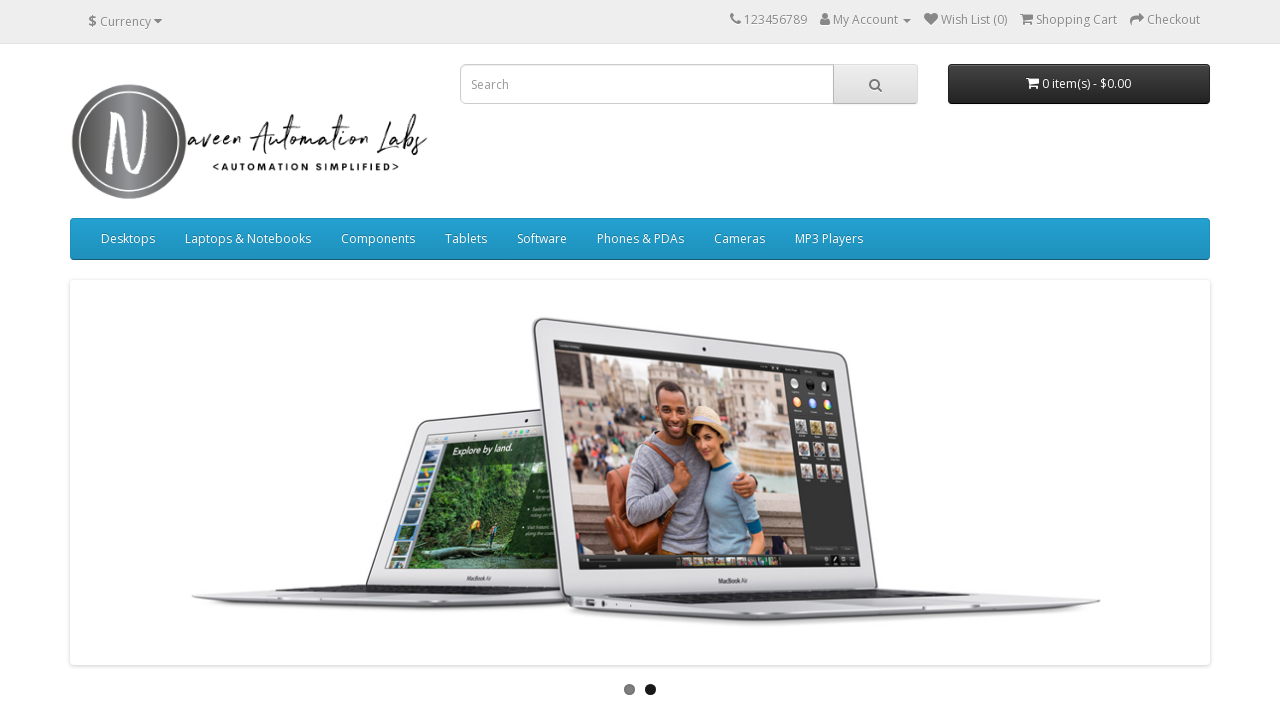

Located OpenCart logo image element by src attribute
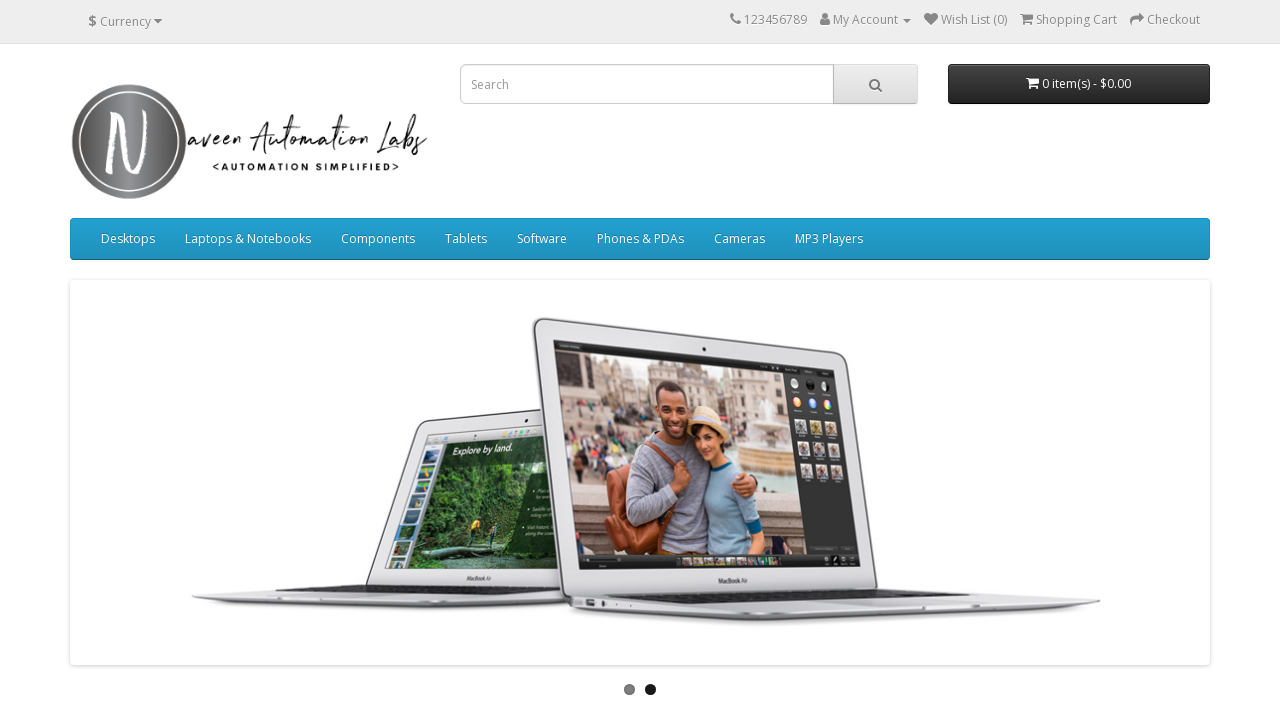

OpenCart logo element is visible on homepage
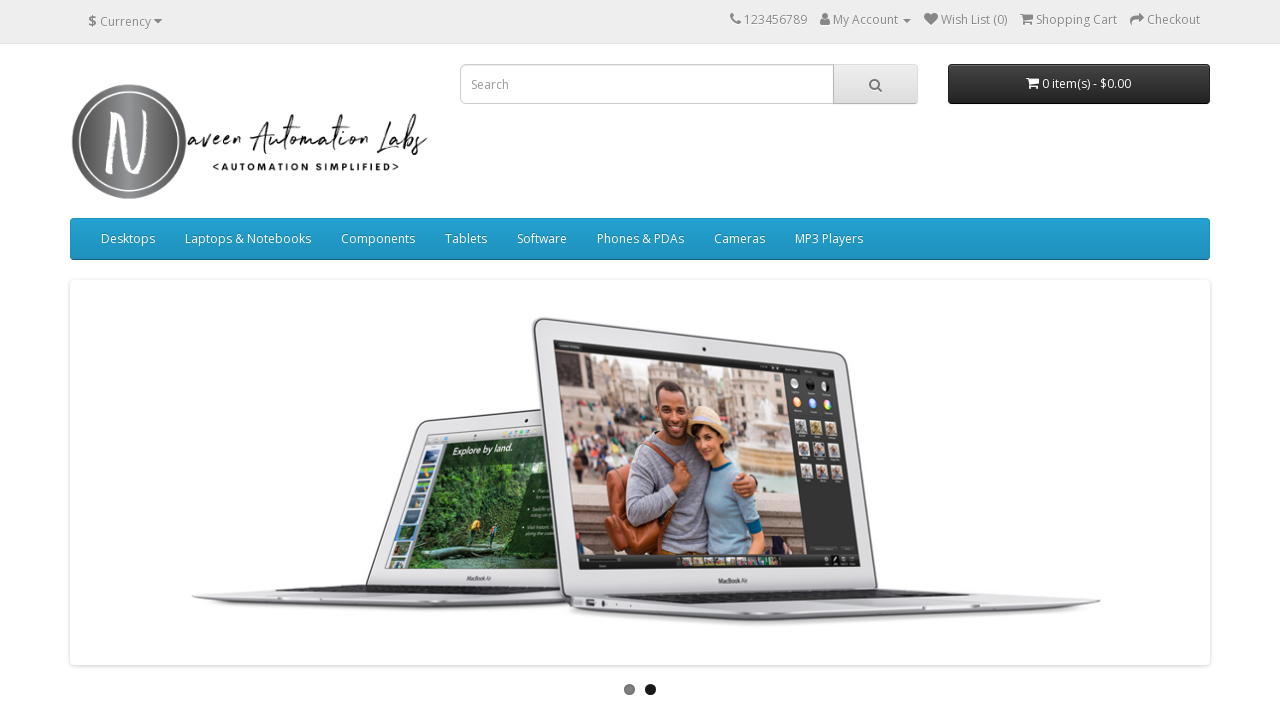

Retrieved text content from logo element
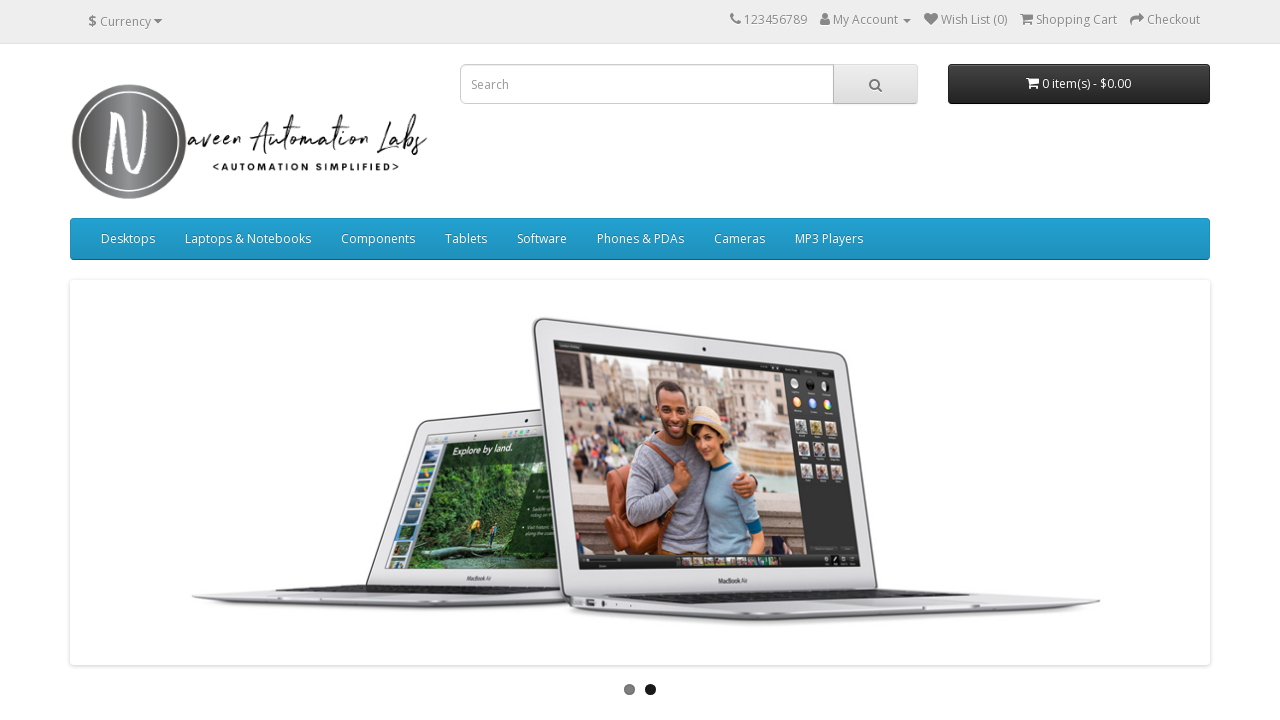

Printed logo text content
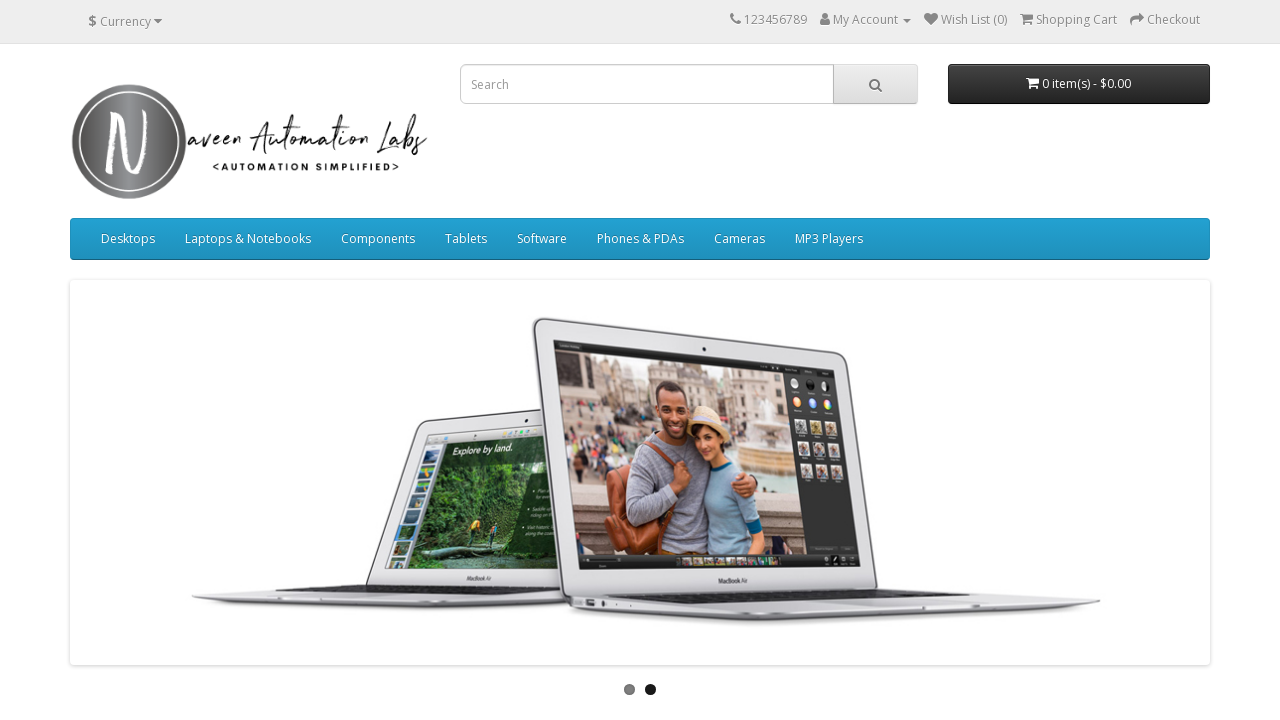

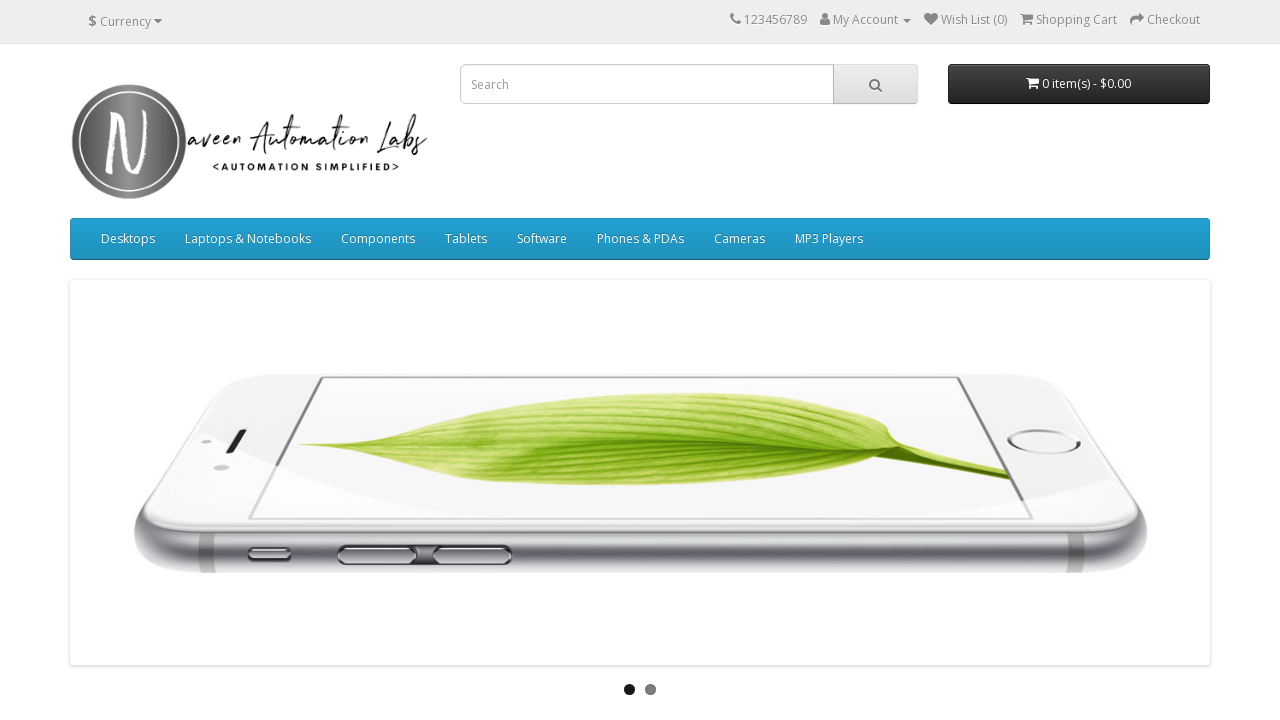